Tests creating a new customer in the banking demo application by clicking Bank Manager Login, navigating to Add Customer, filling out the customer form with name, last name, and post code, then submitting.

Starting URL: https://www.globalsqa.com/angularJs-protractor/BankingProject/#/login

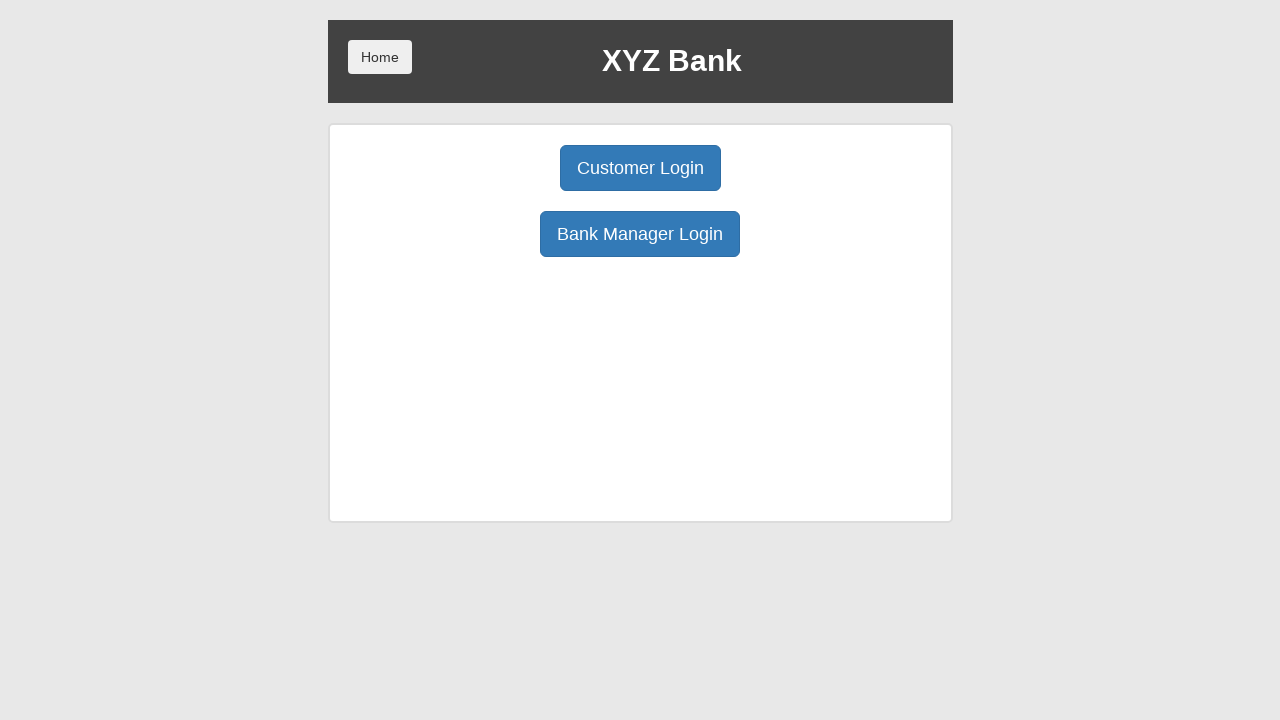

Page loaded and DOM content ready
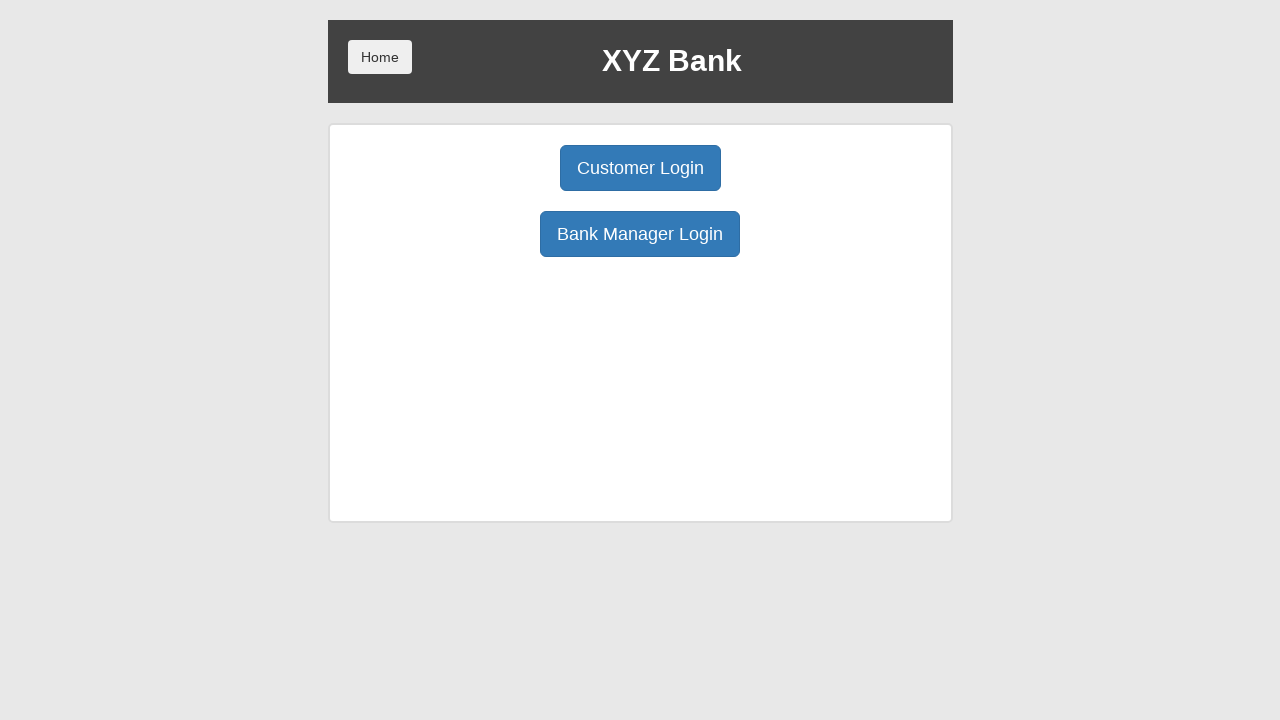

Clicked Bank Manager Login button at (640, 234) on button:has-text('Bank Manager Login')
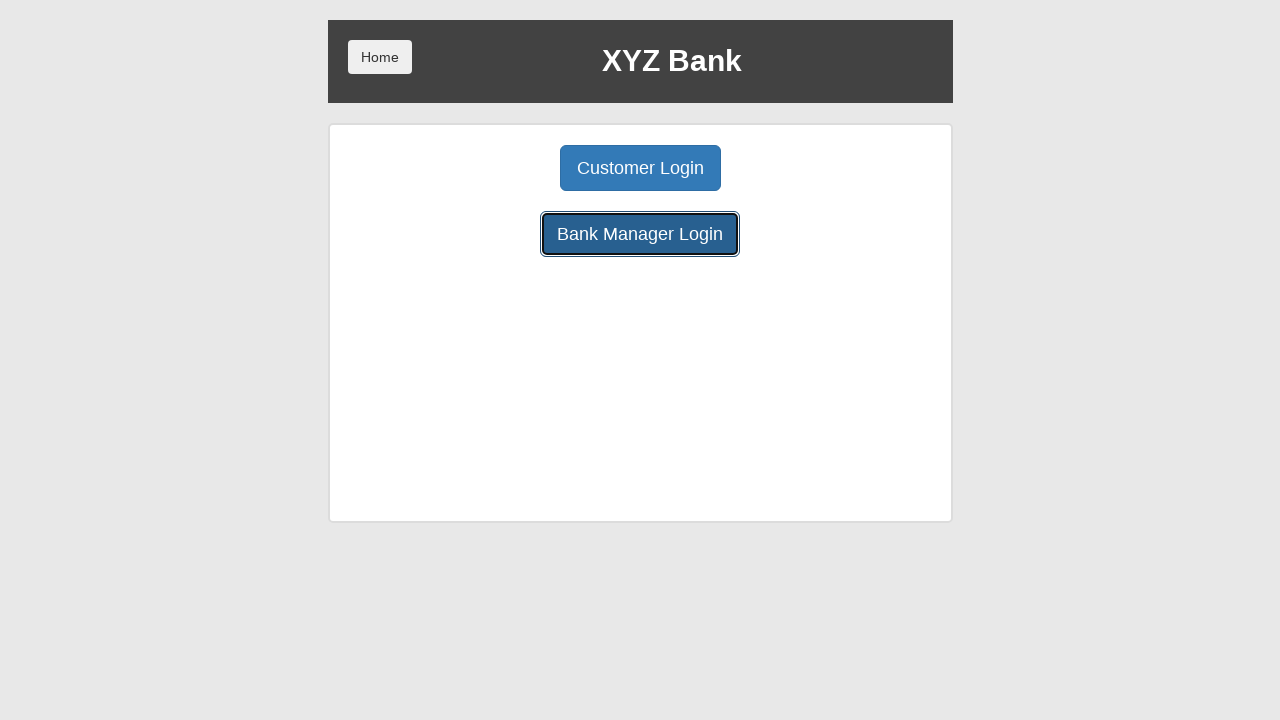

Clicked Add Customer button at (502, 168) on button:has-text('Add Customer')
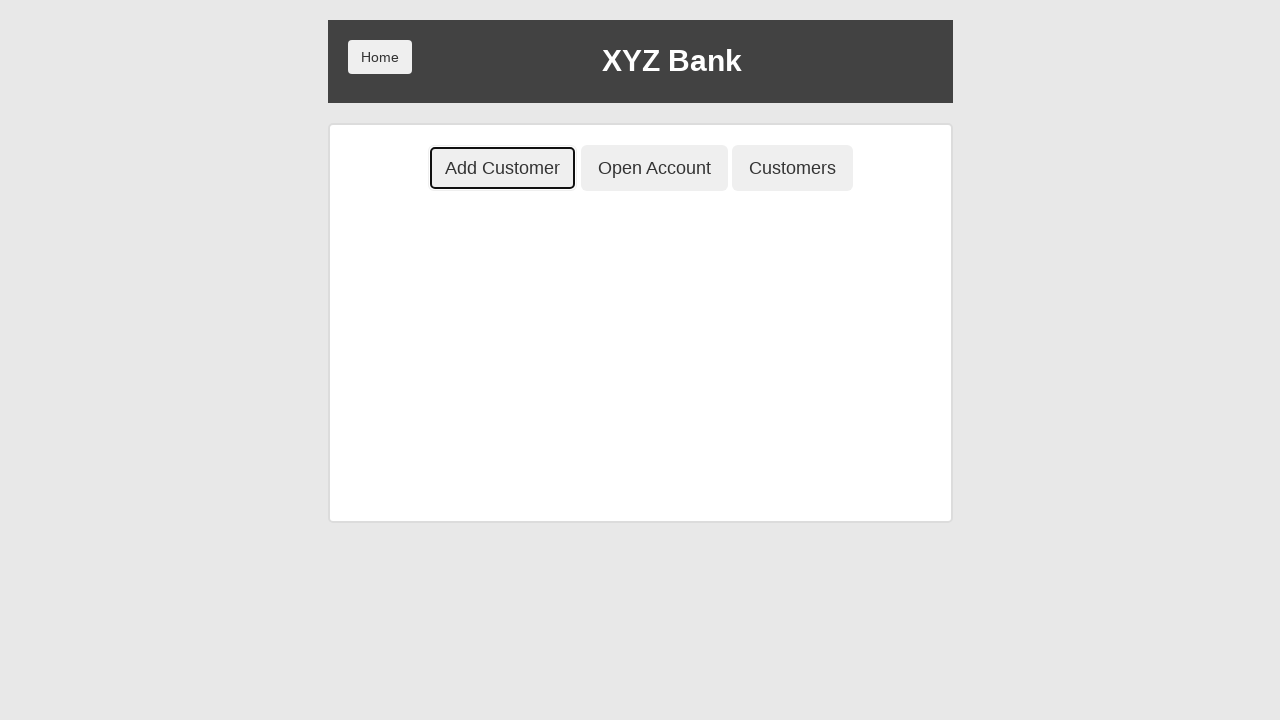

Filled First Name field with 'Marcus' on input[placeholder='First Name']
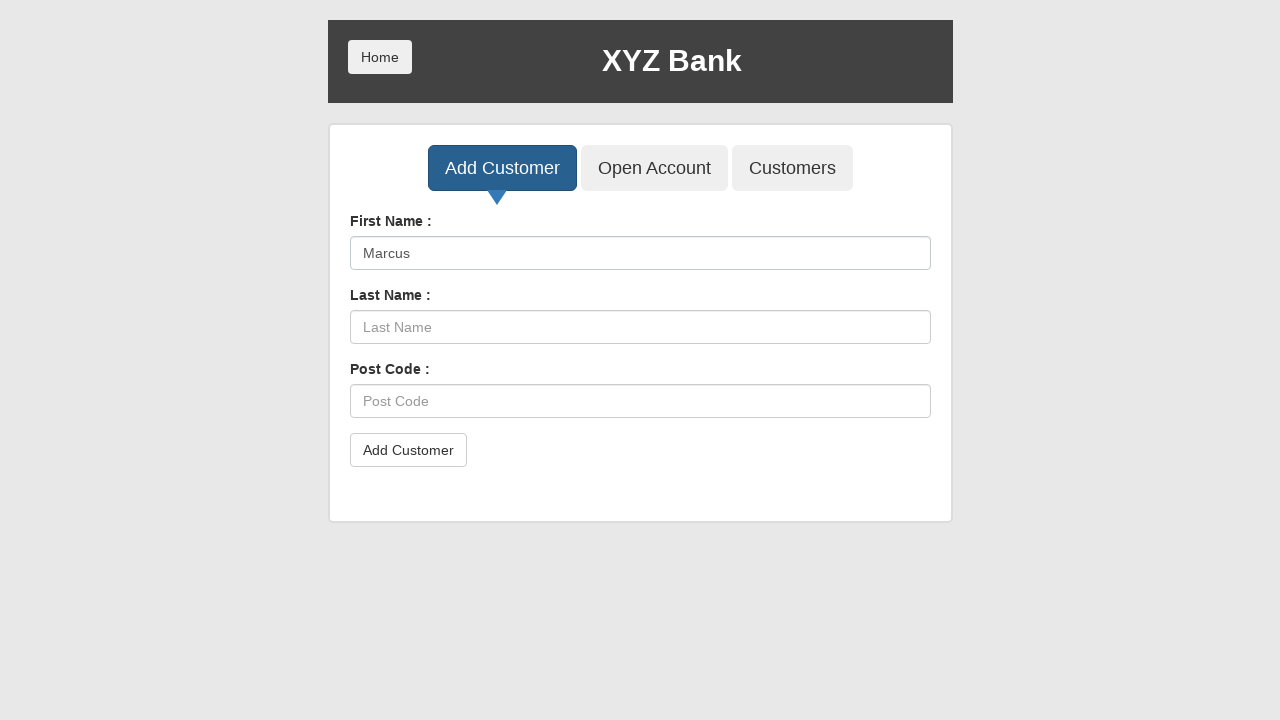

Filled Last Name field with 'Thompson' on input[placeholder='Last Name']
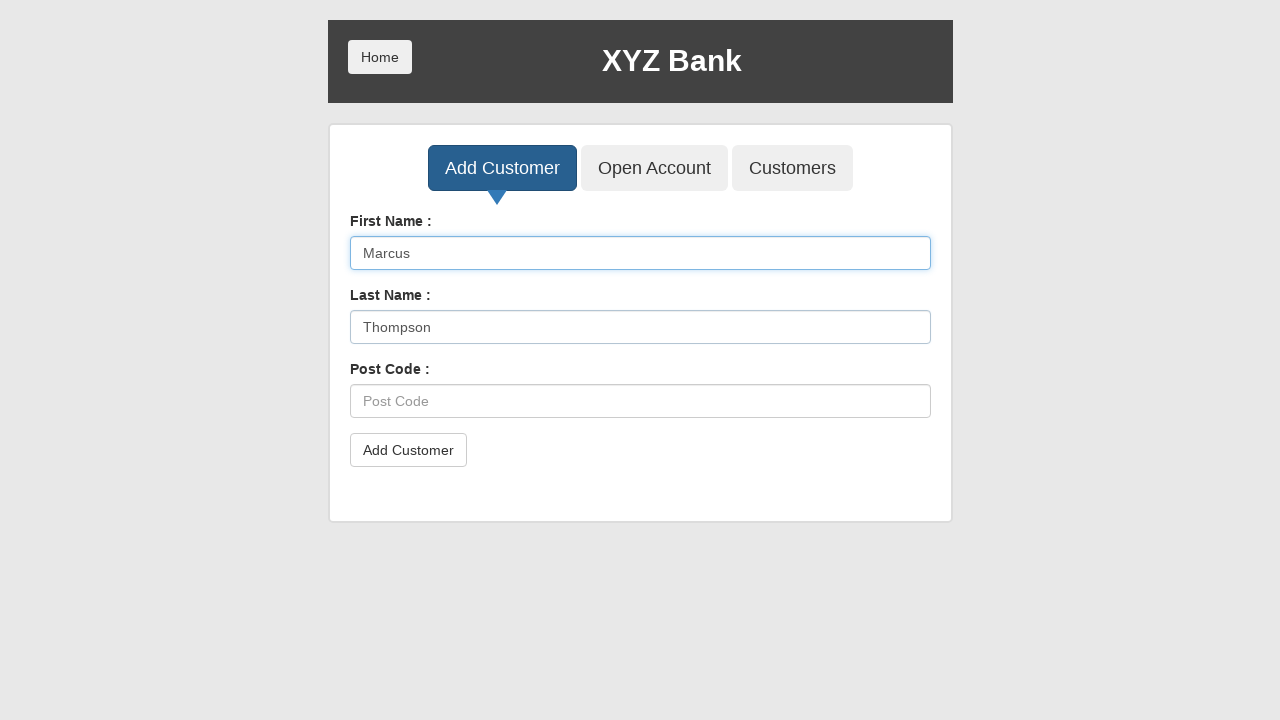

Filled Post Code field with 'E77B97' on input[placeholder='Post Code']
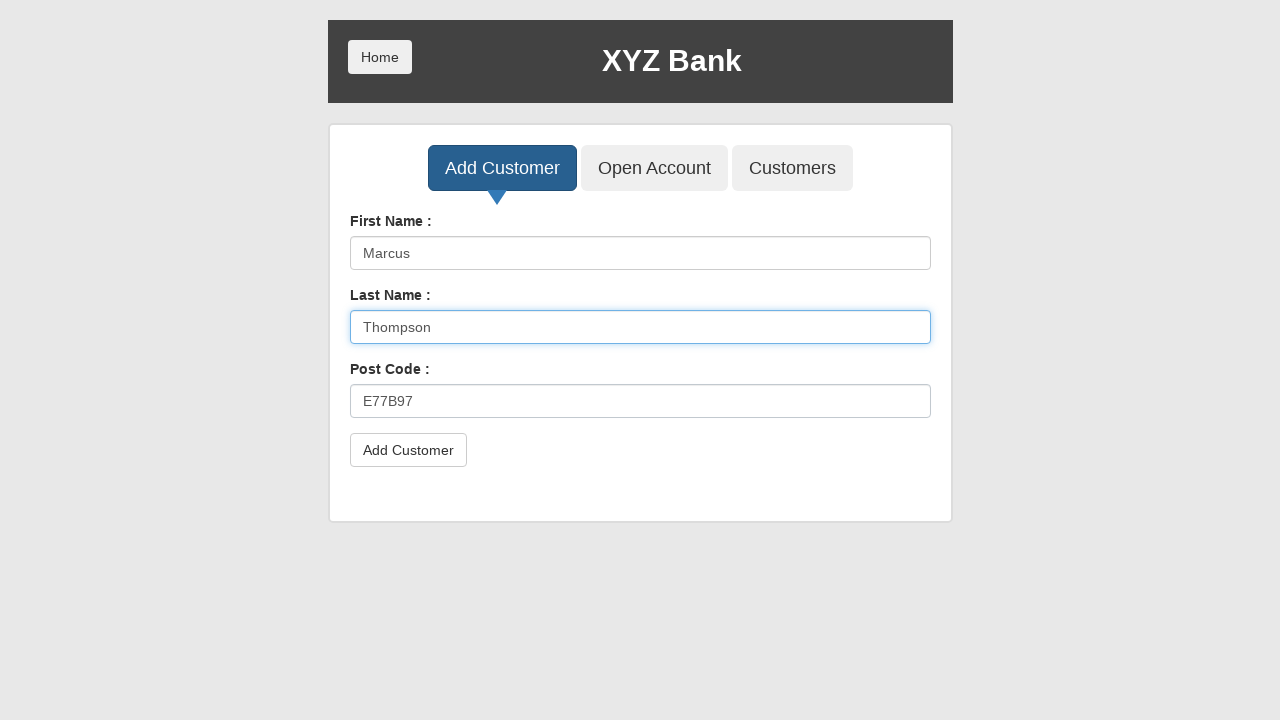

Clicked submit button to create customer at (408, 450) on button[type='submit']
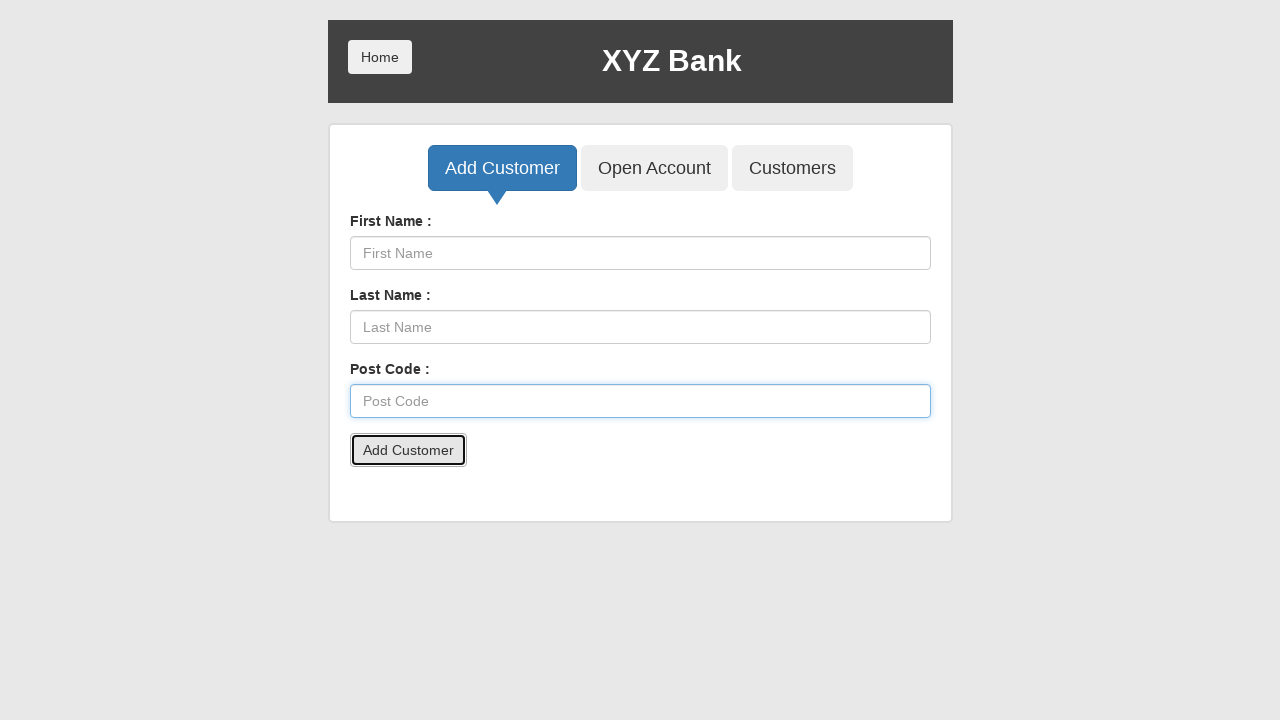

Set up dialog handler to accept alerts
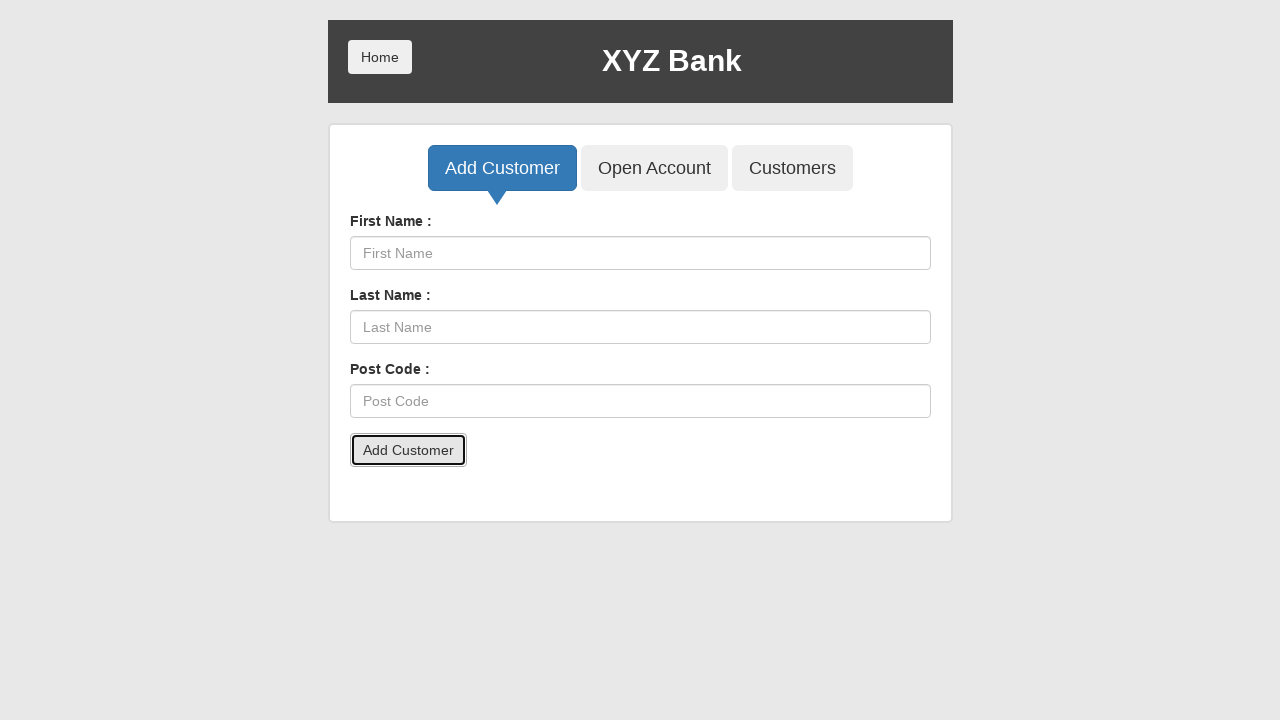

Waited 1000ms for submission to complete
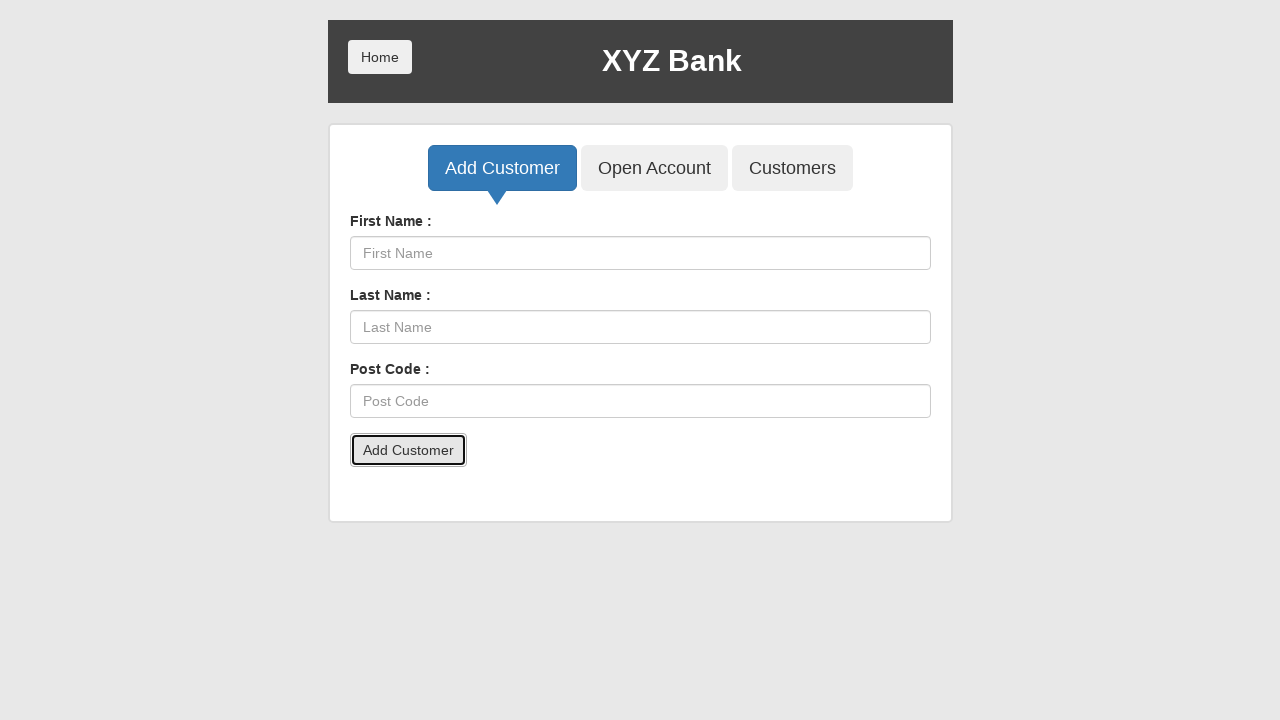

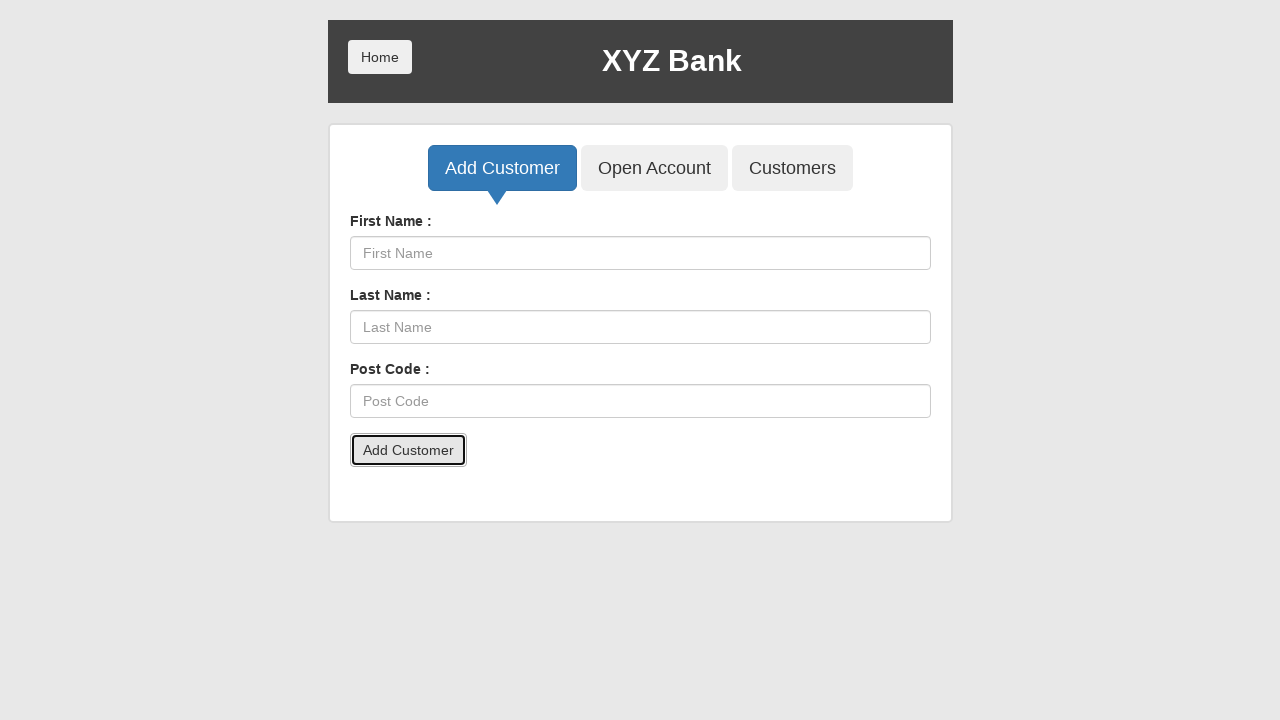